Tests mouse interaction actions by performing right-click and double-click operations on a button element

Starting URL: https://rahulshettyacademy.com/AutomationPractice/

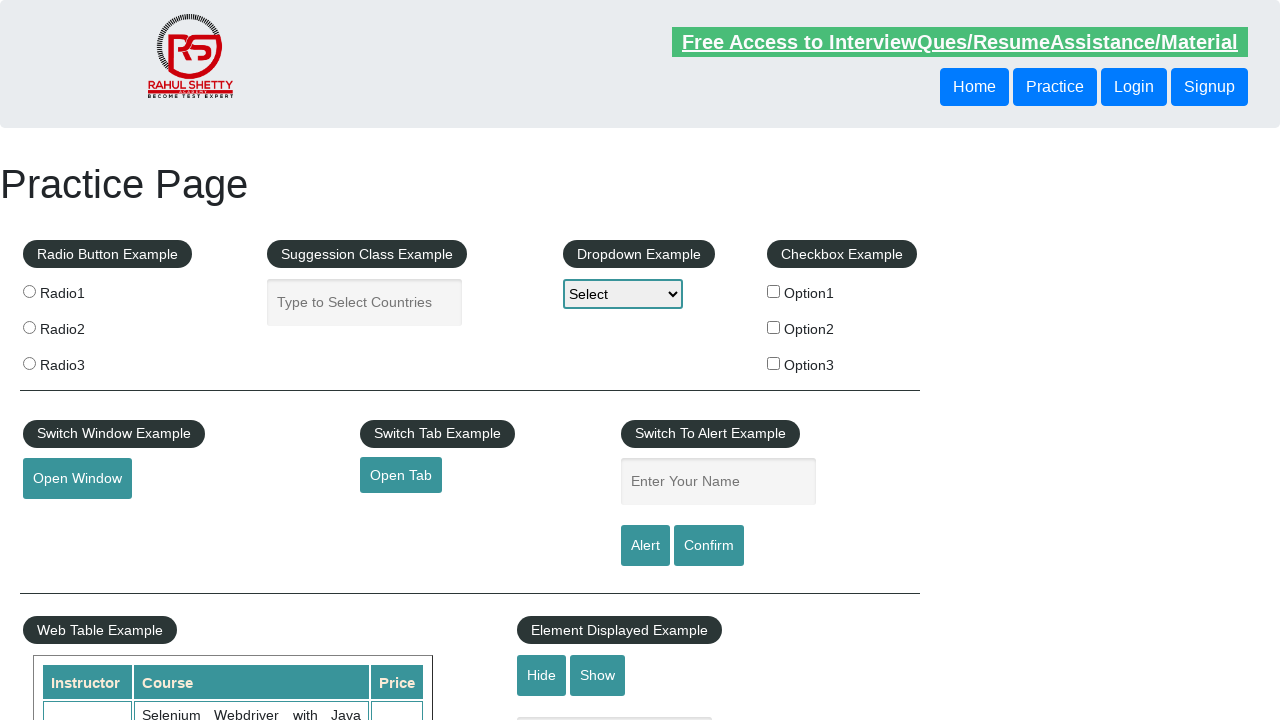

Located the 'Open Window' button element
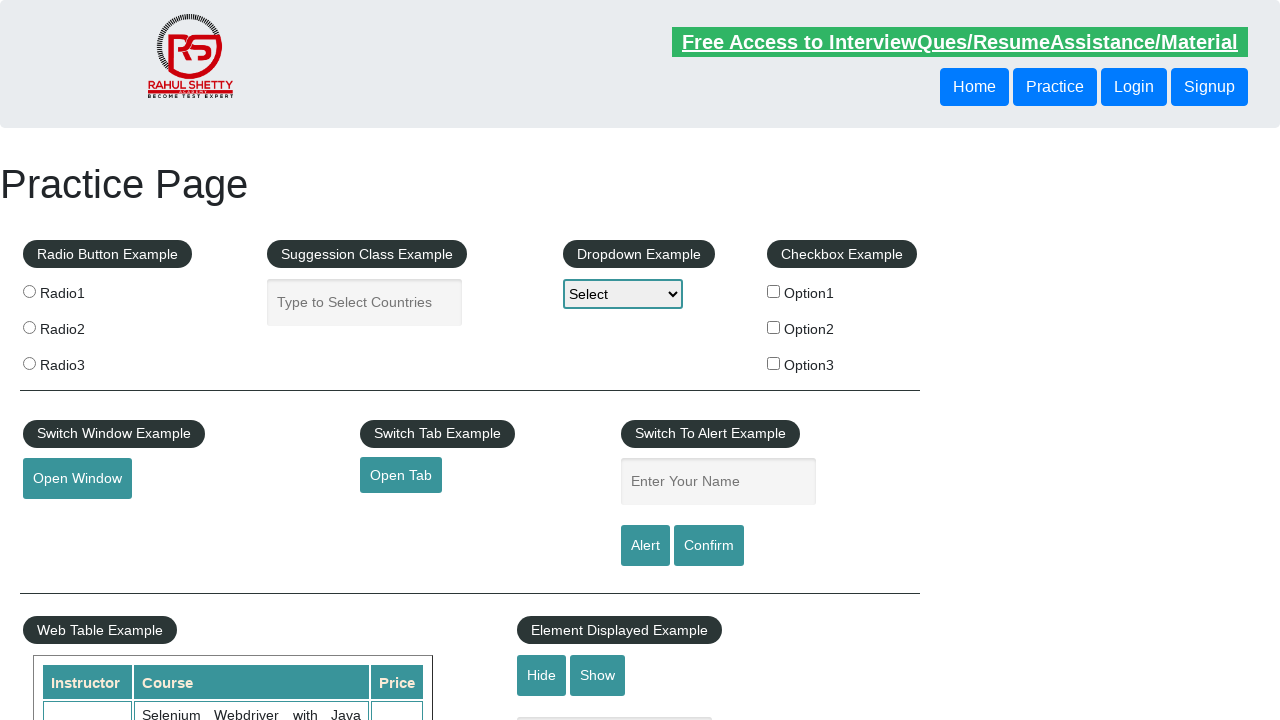

Performed right-click on the 'Open Window' button at (77, 479) on button#openwindow
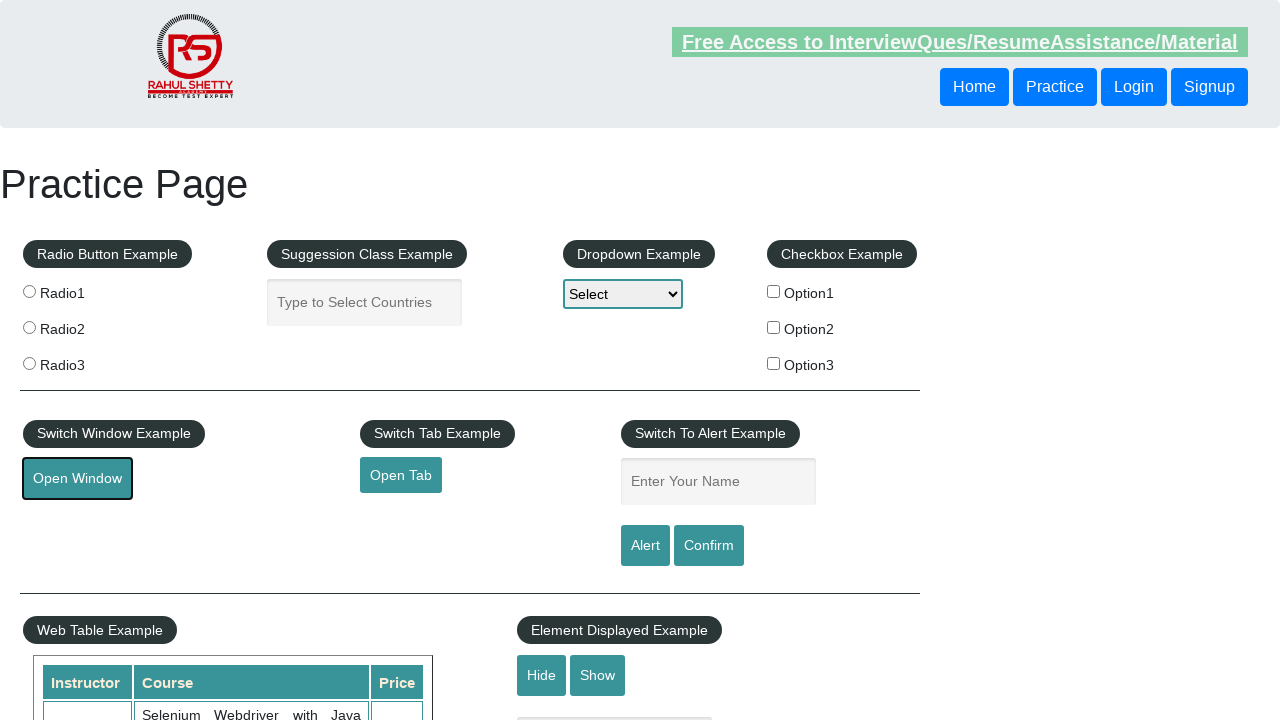

Performed double-click on the 'Open Window' button at (77, 479) on button#openwindow
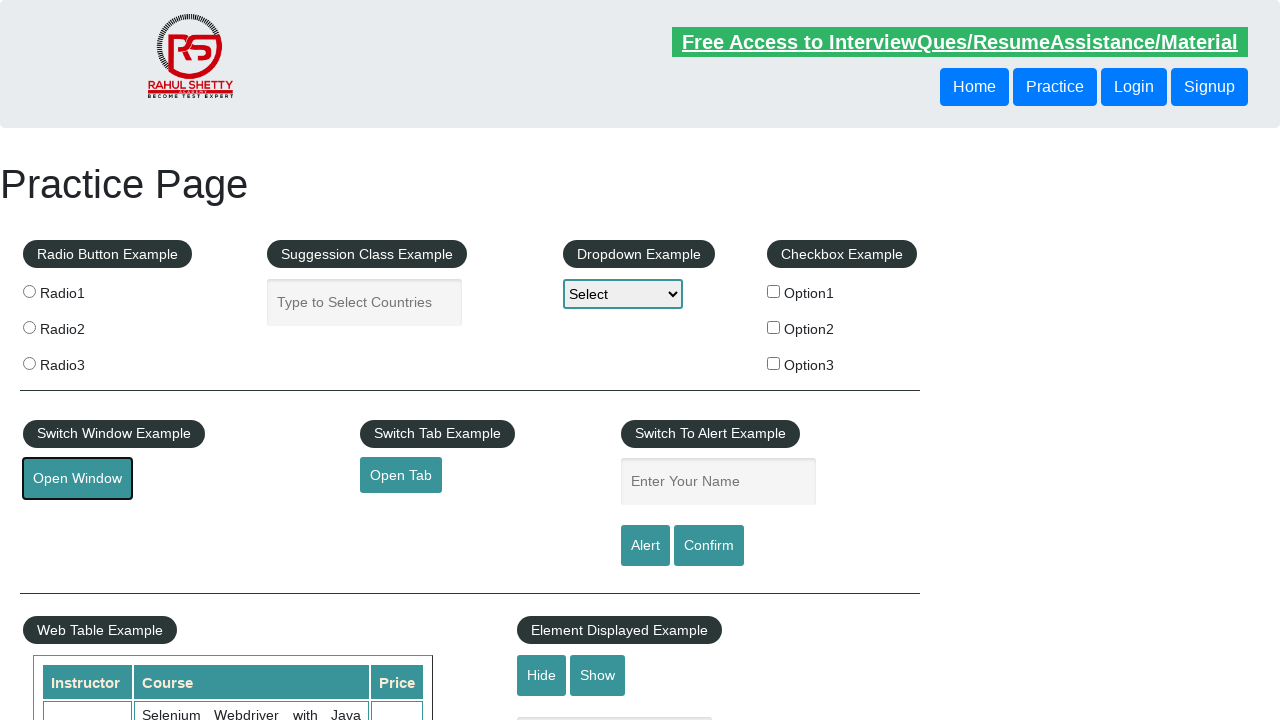

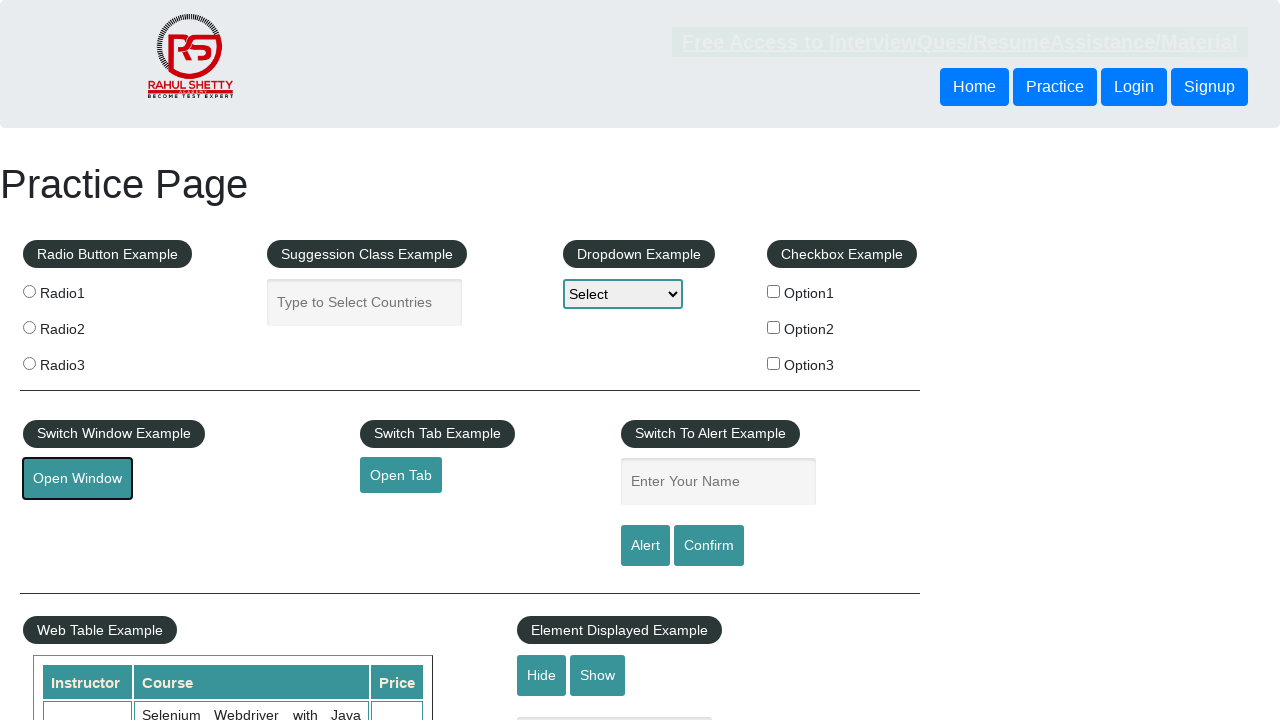